Tests multi-tab navigation by opening Maybelline and Nykaa Fashion sites in different tabs, navigating to Men's section and Careers page

Starting URL: https://www.maybelline.com/

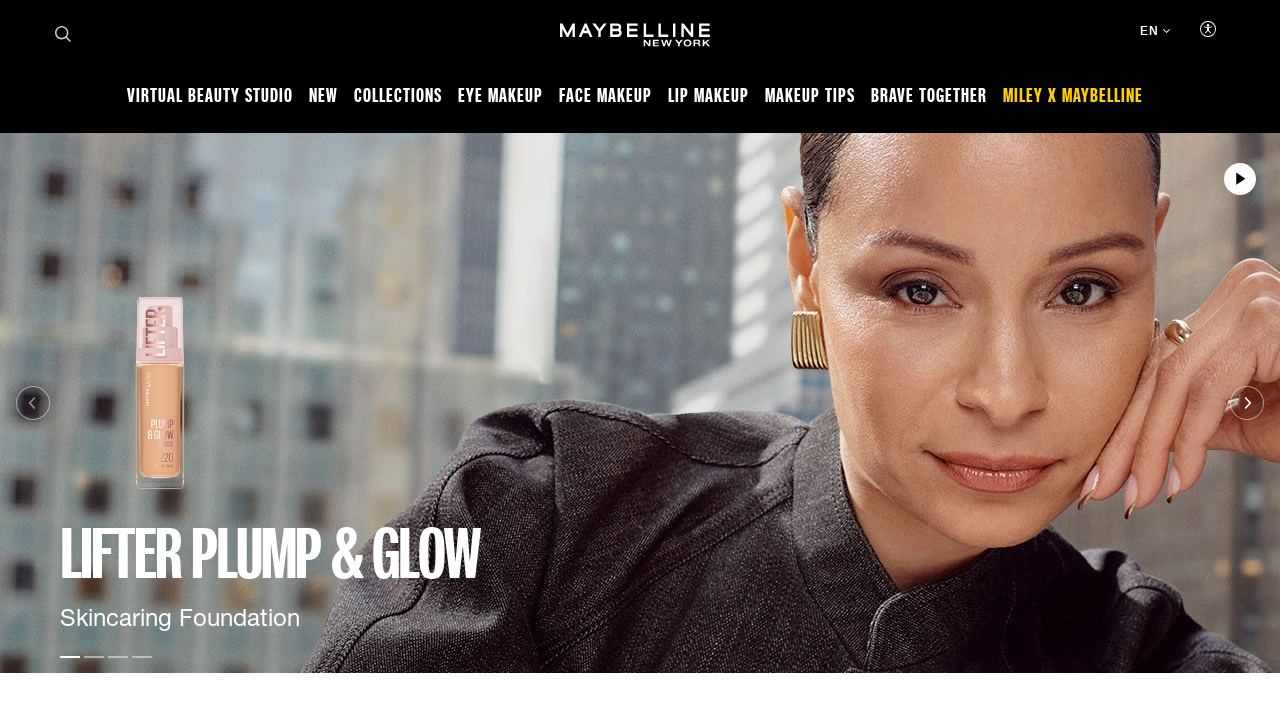

Stored main Maybelline page context
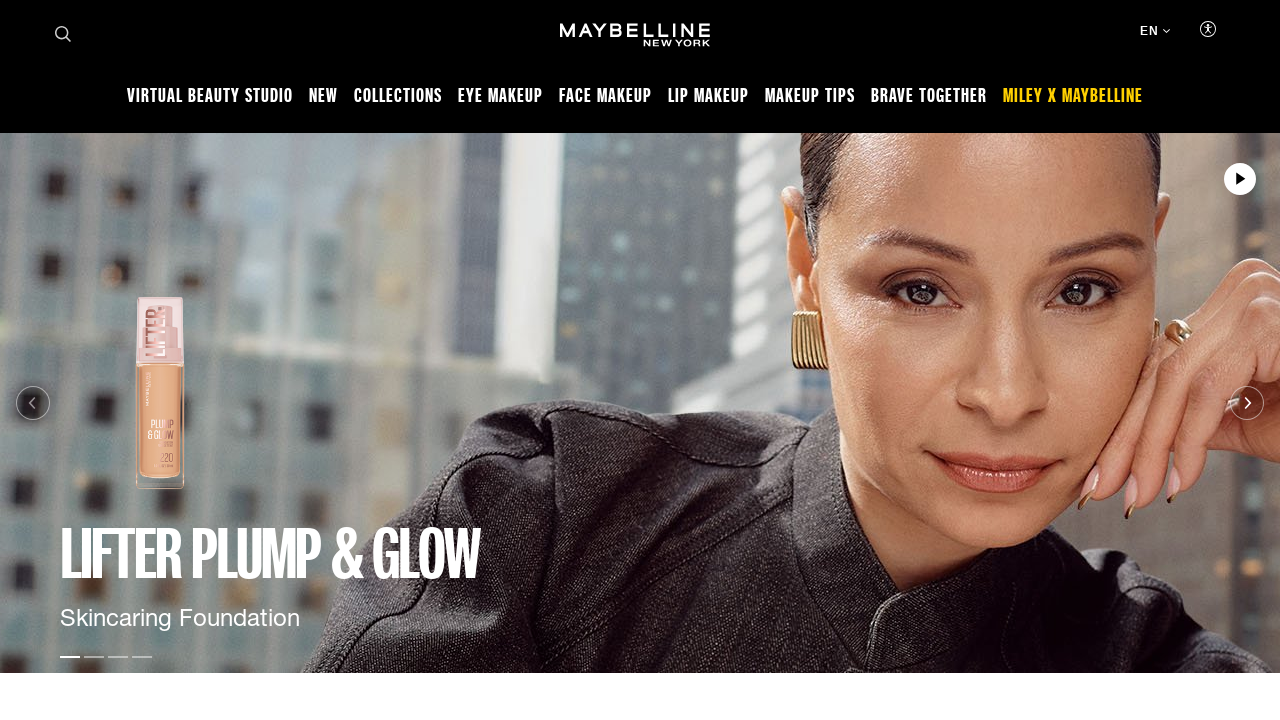

Opened new tab for Nykaa Fashion
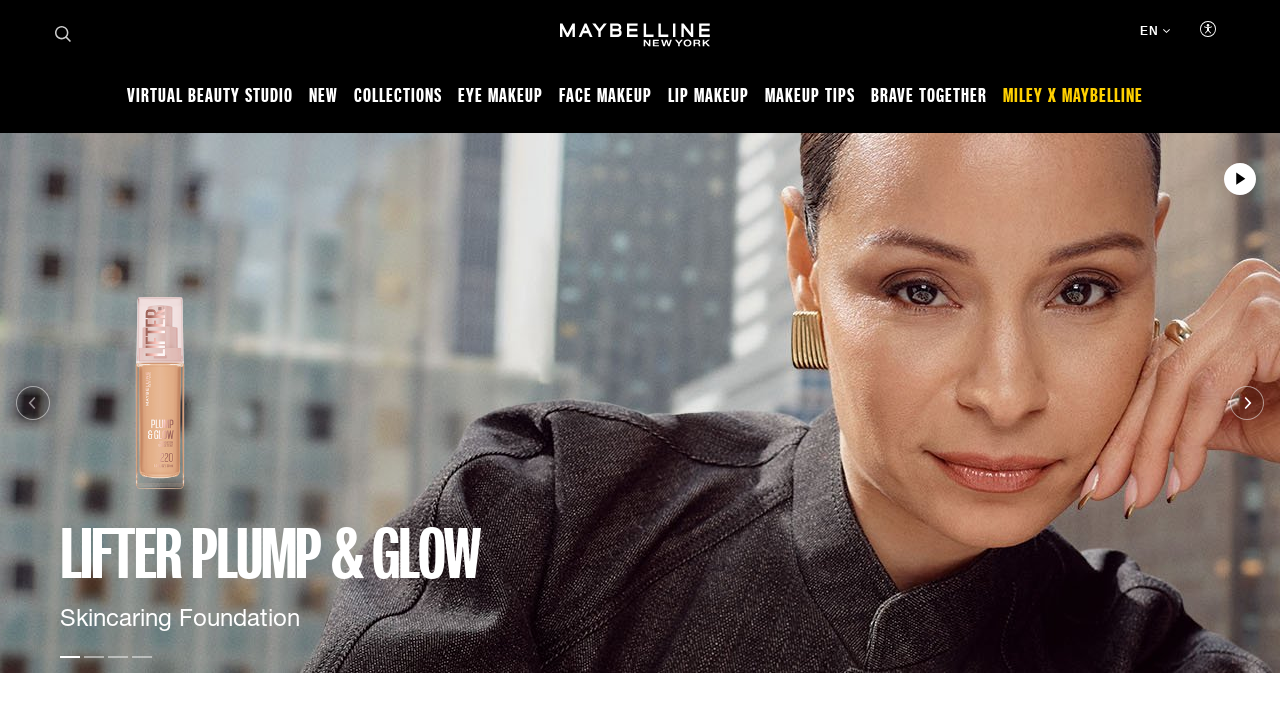

Navigated to Nykaa Fashion website
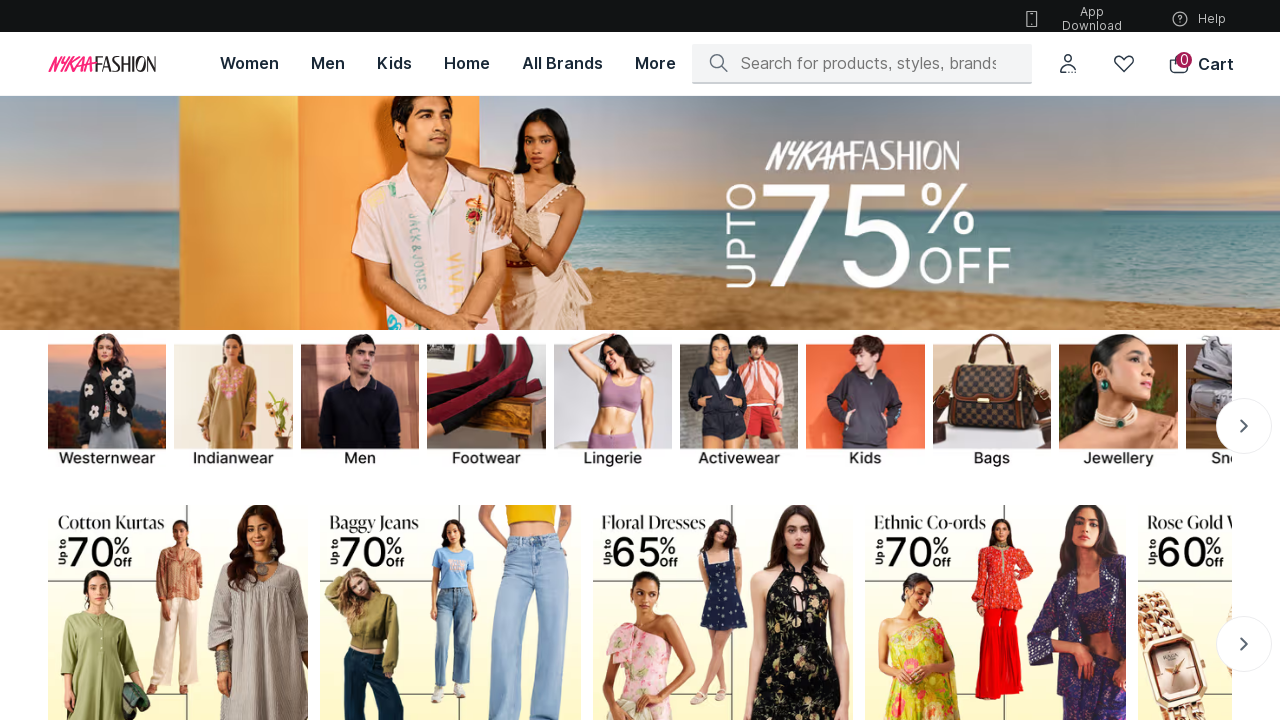

Clicked on Men's link in Nykaa Fashion at (1170, 361) on a:text('Men')
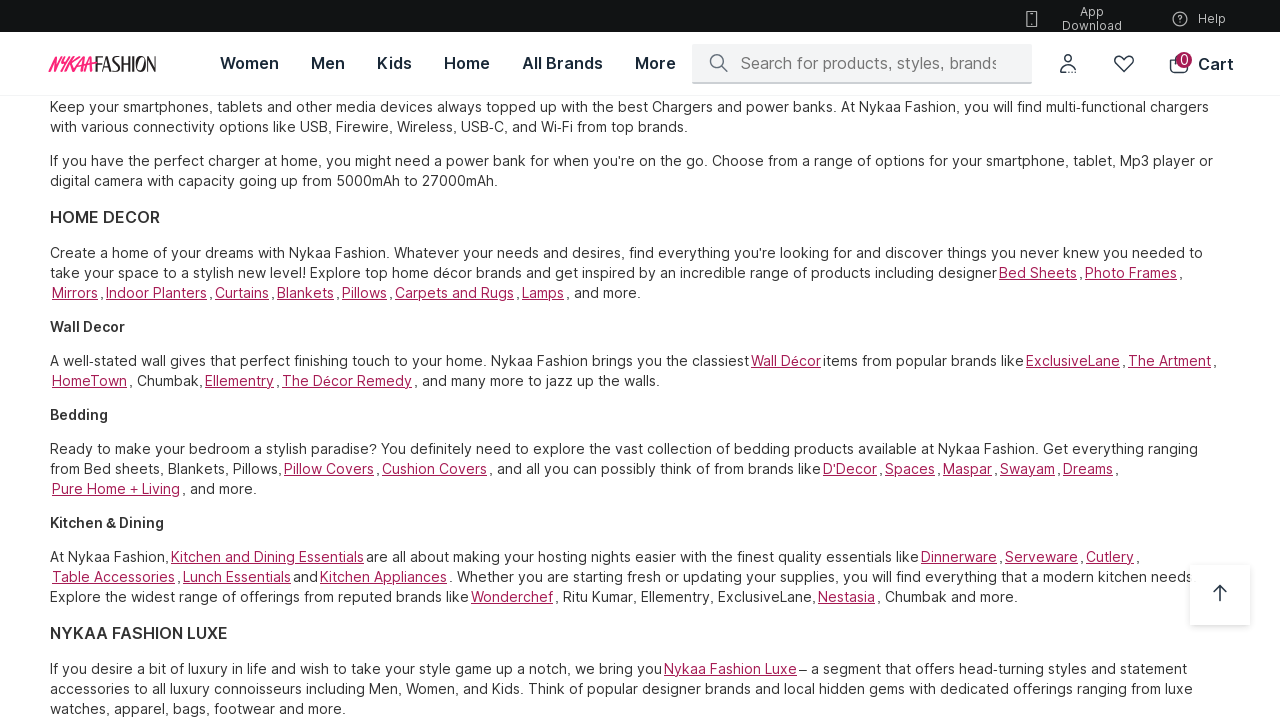

Men's page loaded on Nykaa Fashion
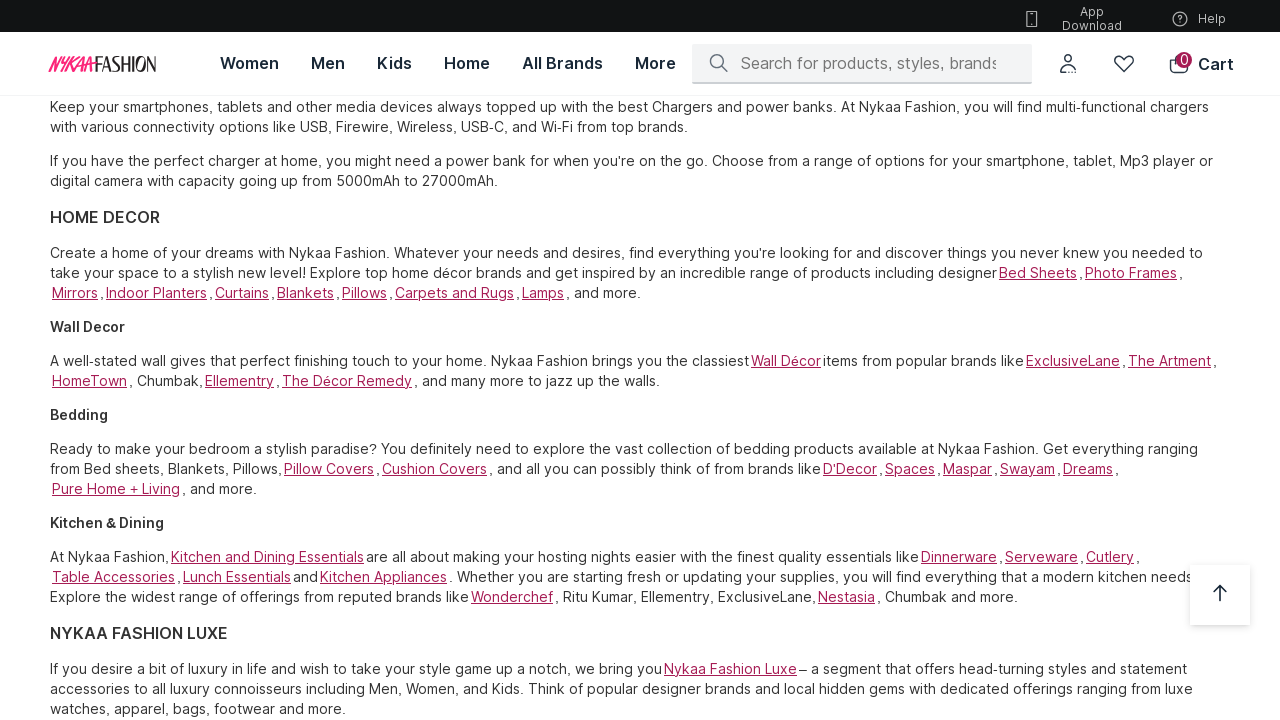

Closed Nykaa Fashion tab
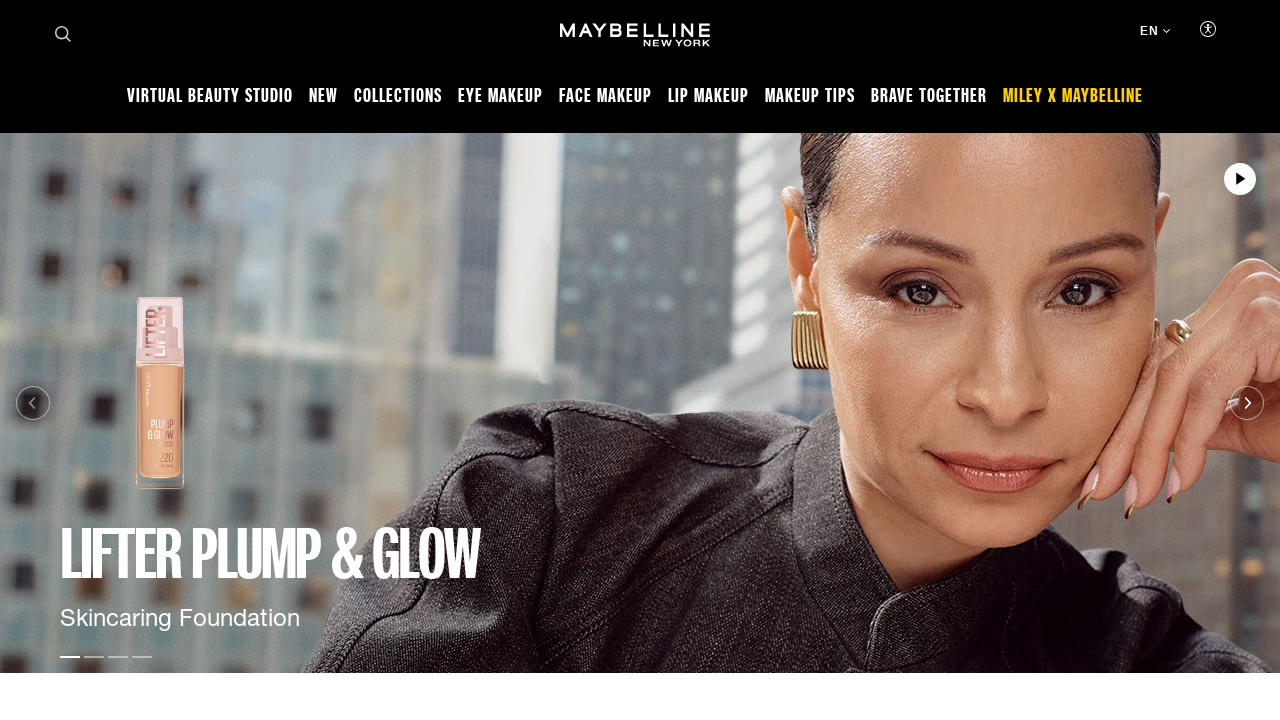

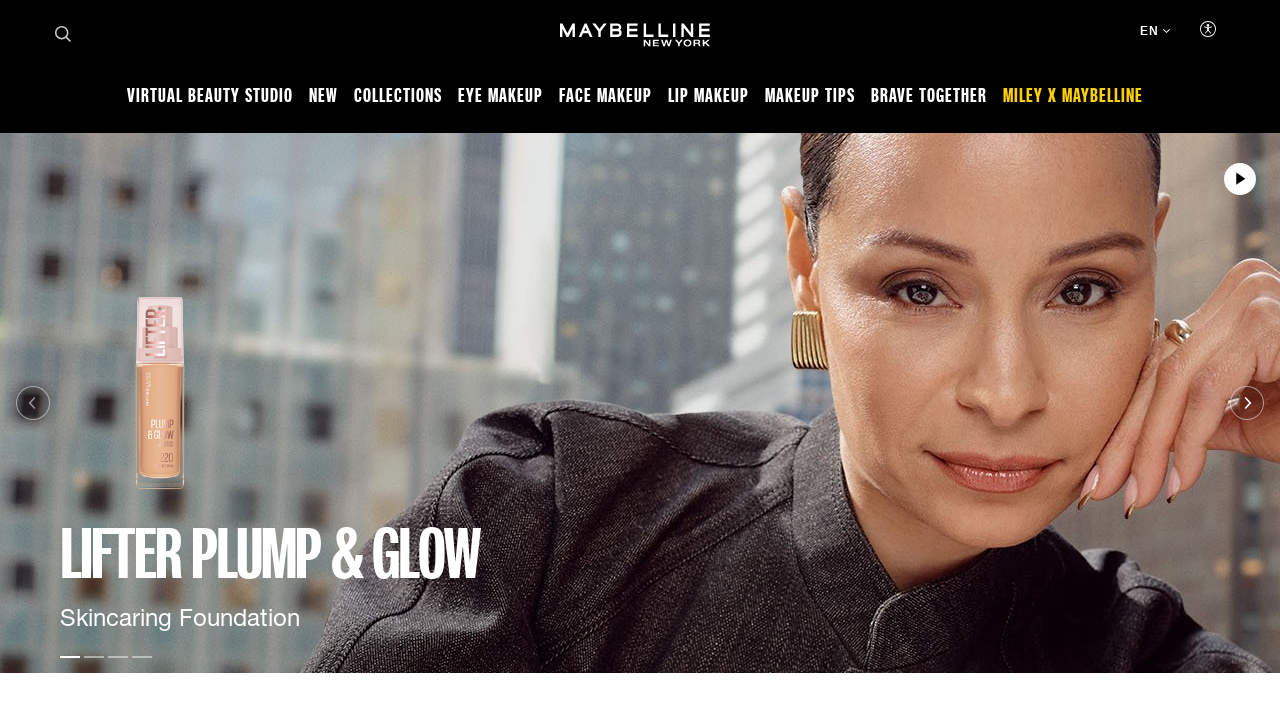